Tests keyboard navigation and form interaction on Jeevansathi website by entering an email, copying it, pasting in another field, toggling password visibility, and scrolling the page

Starting URL: https://www.jeevansathi.com/

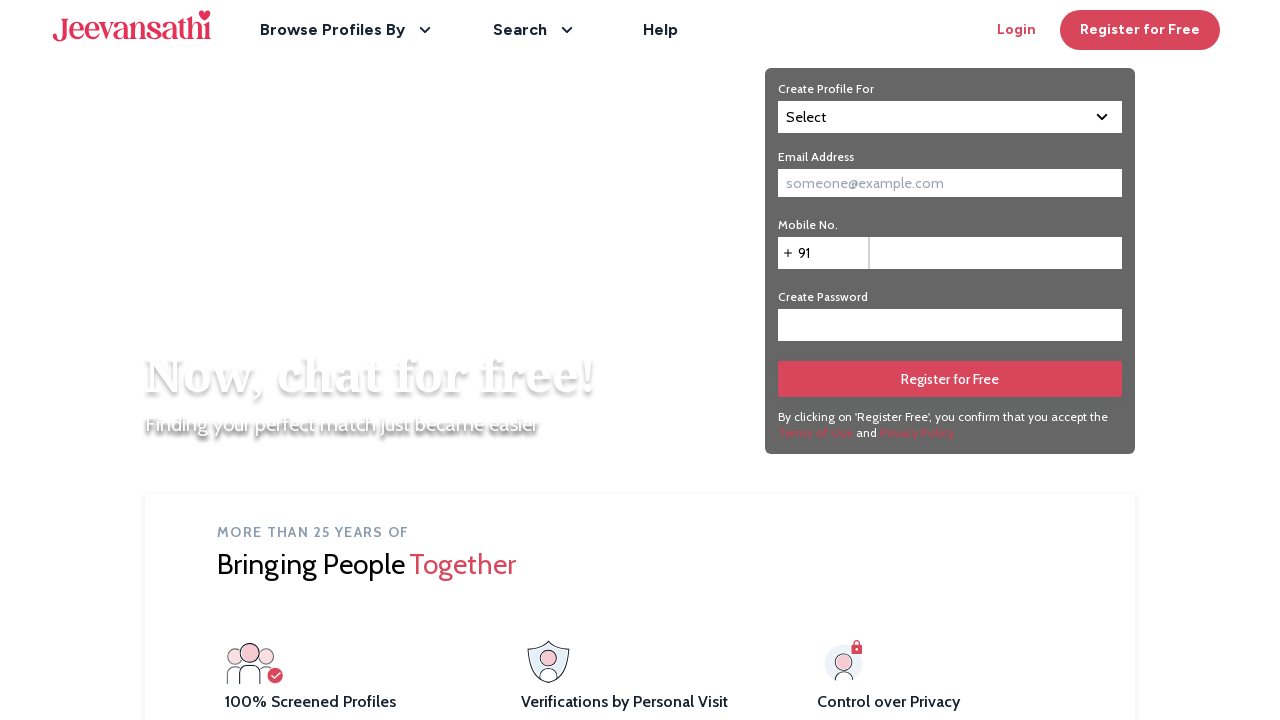

Clicked on email input field at (950, 183) on input#email
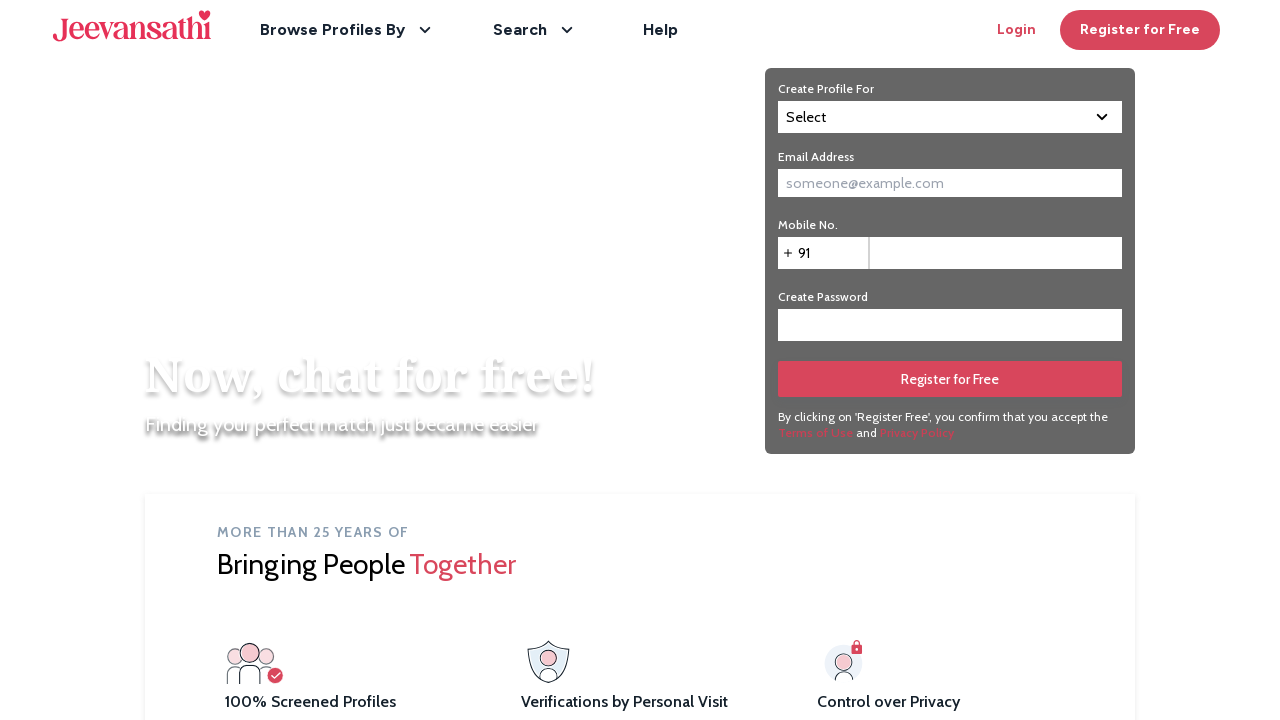

Filled email field with 'testuser9283@example.com' on input#email
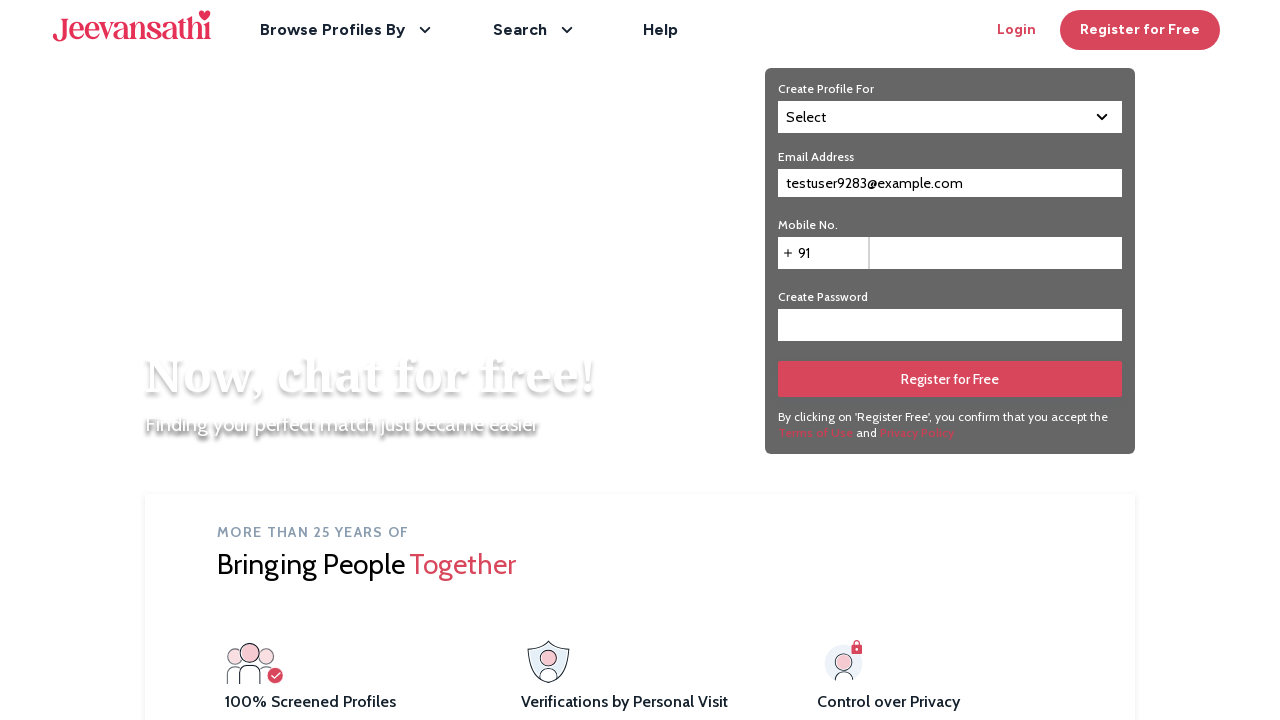

Selected all email text using Ctrl+A
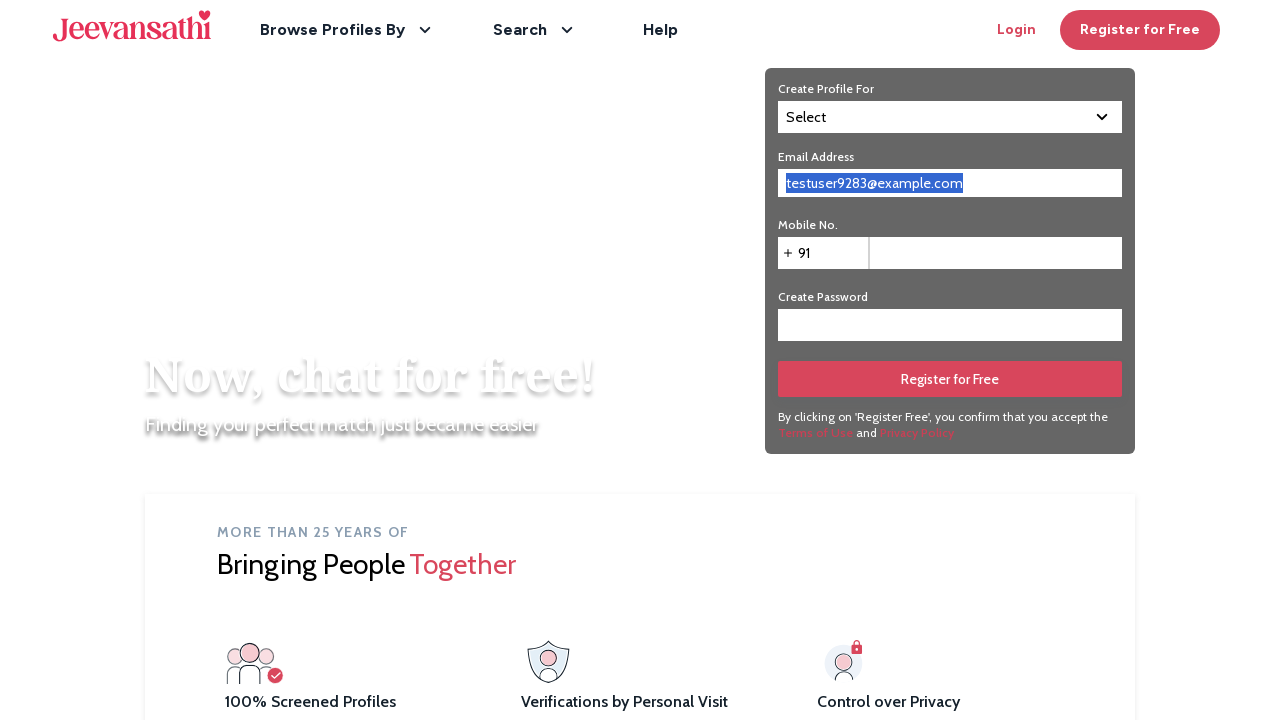

Copied selected email text using Ctrl+C
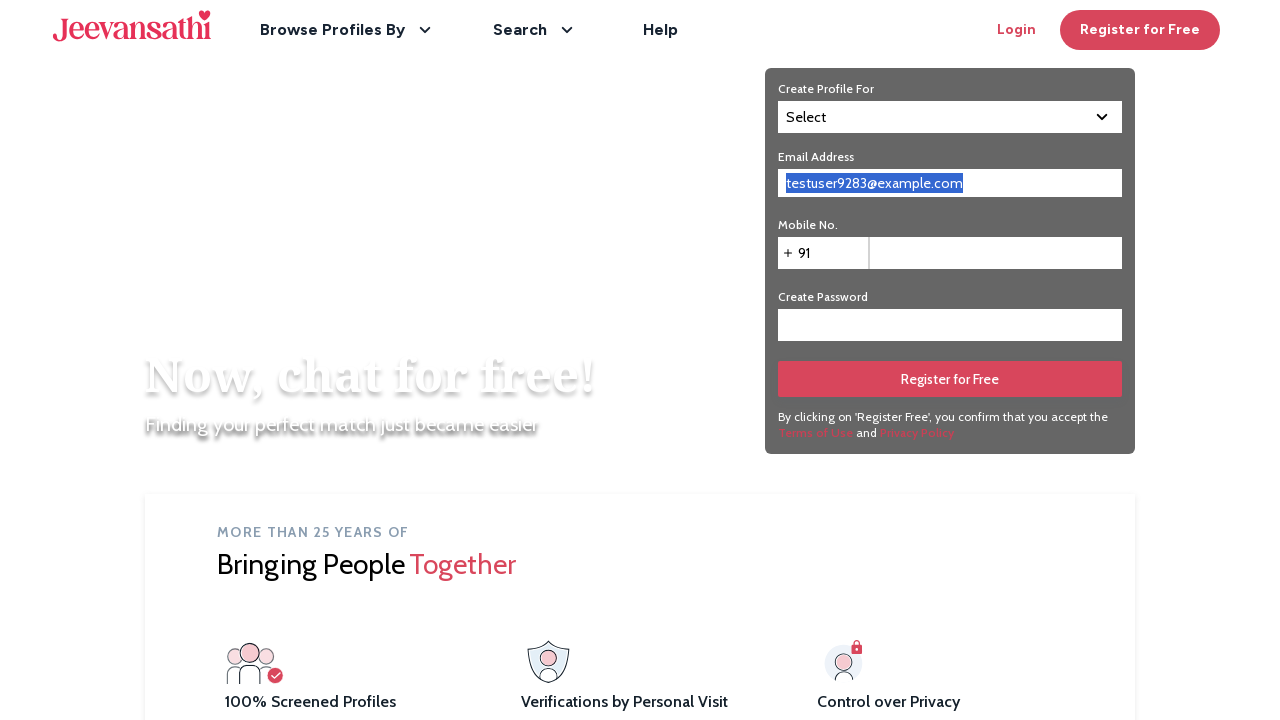

Pressed Tab key to navigate to next field (1/3)
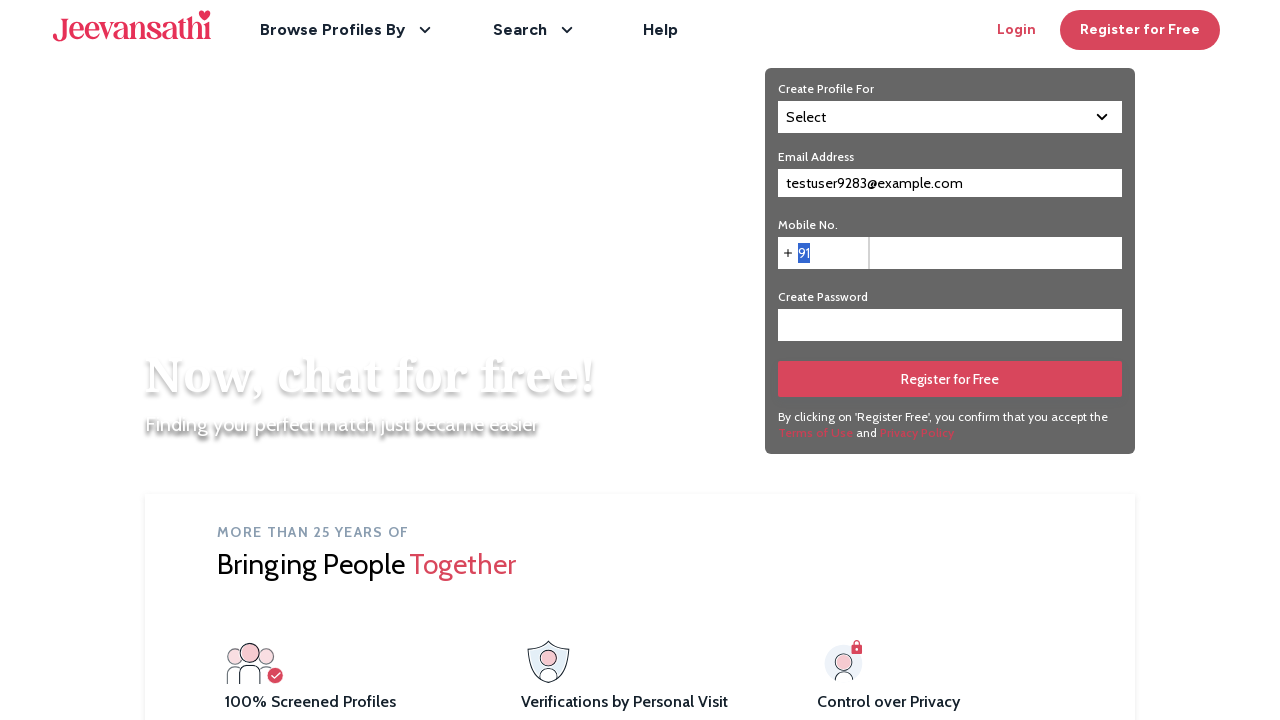

Pressed Tab key to navigate to next field (2/3)
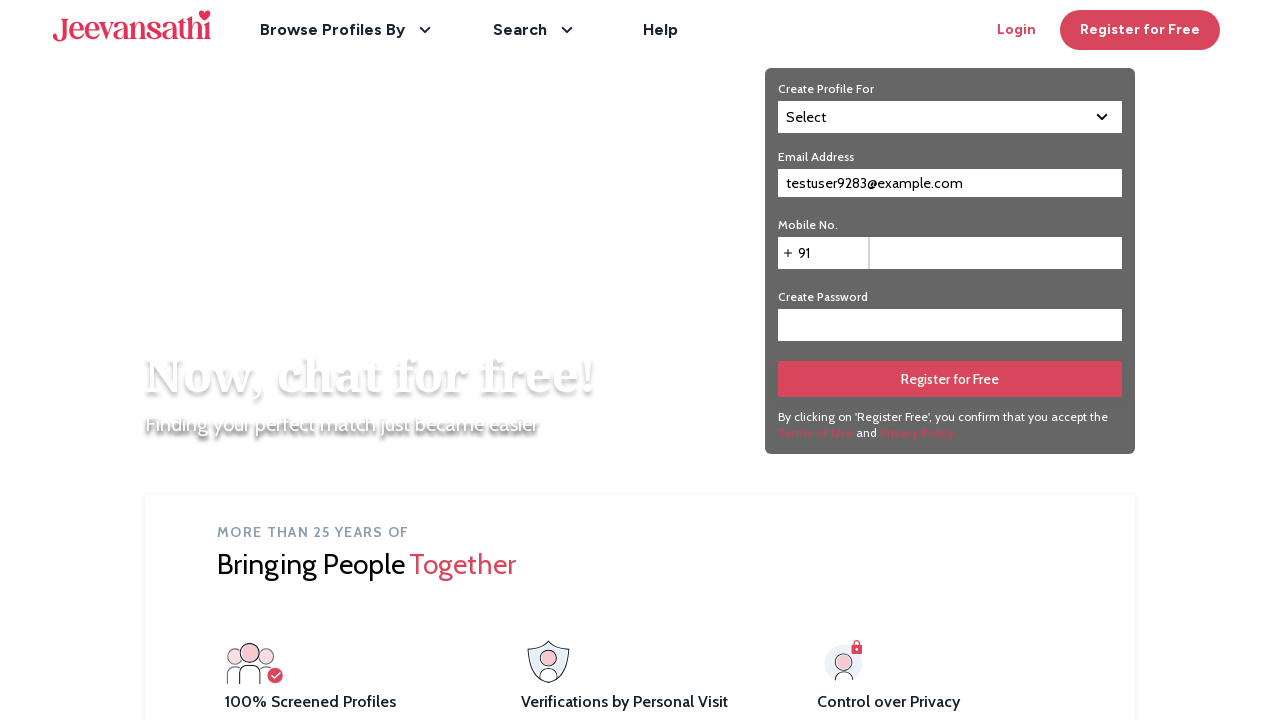

Pressed Tab key to navigate to password field (3/3)
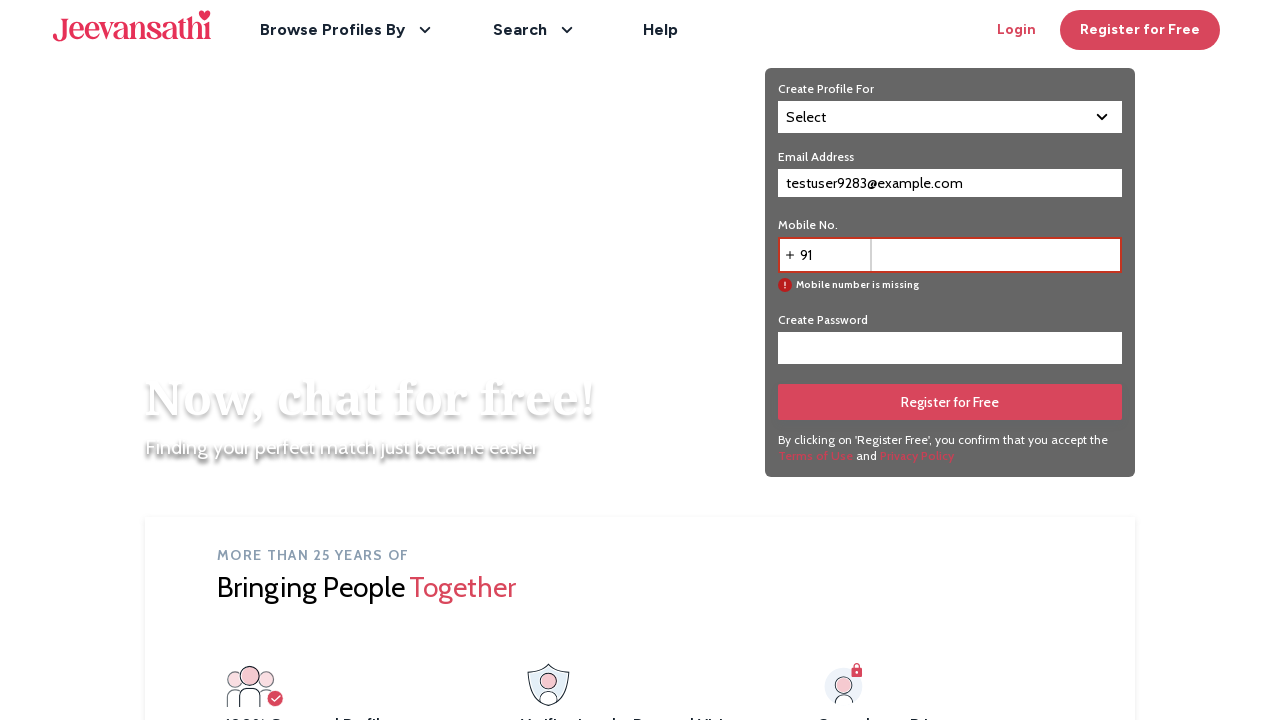

Pasted copied email text into password field using Ctrl+V
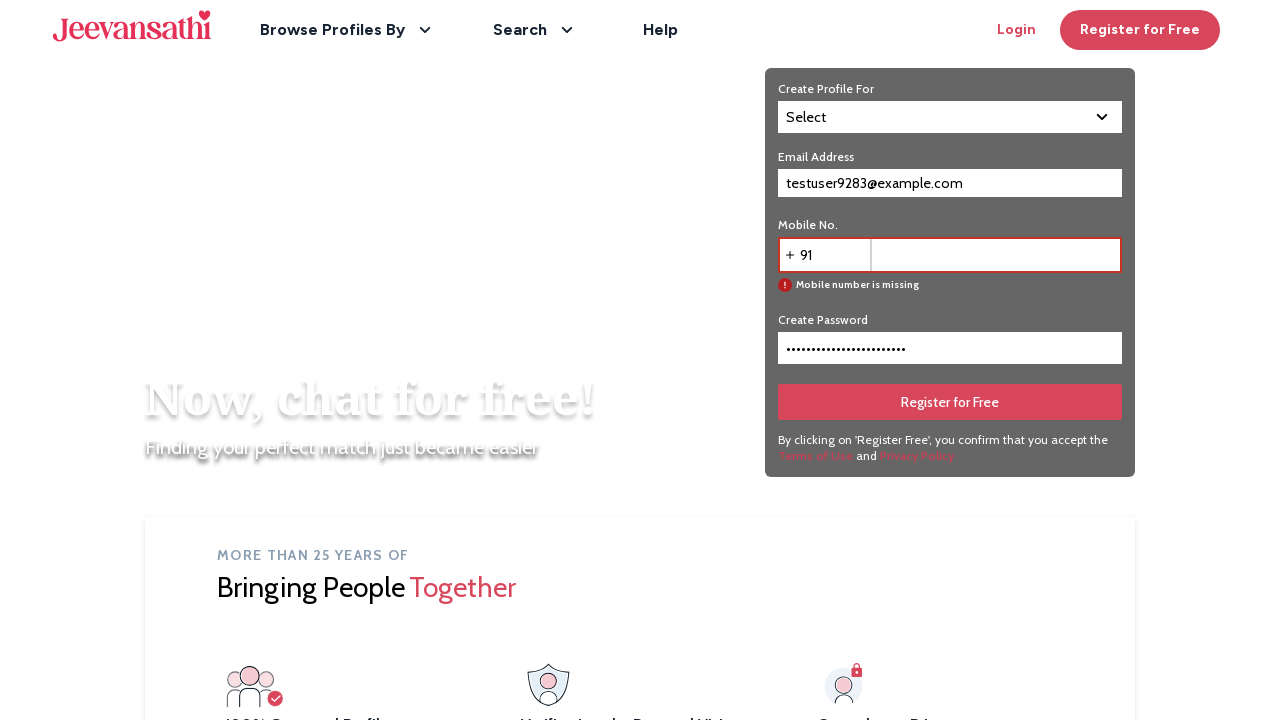

Clicked on password visibility toggle button at (1105, 348) on div#eye
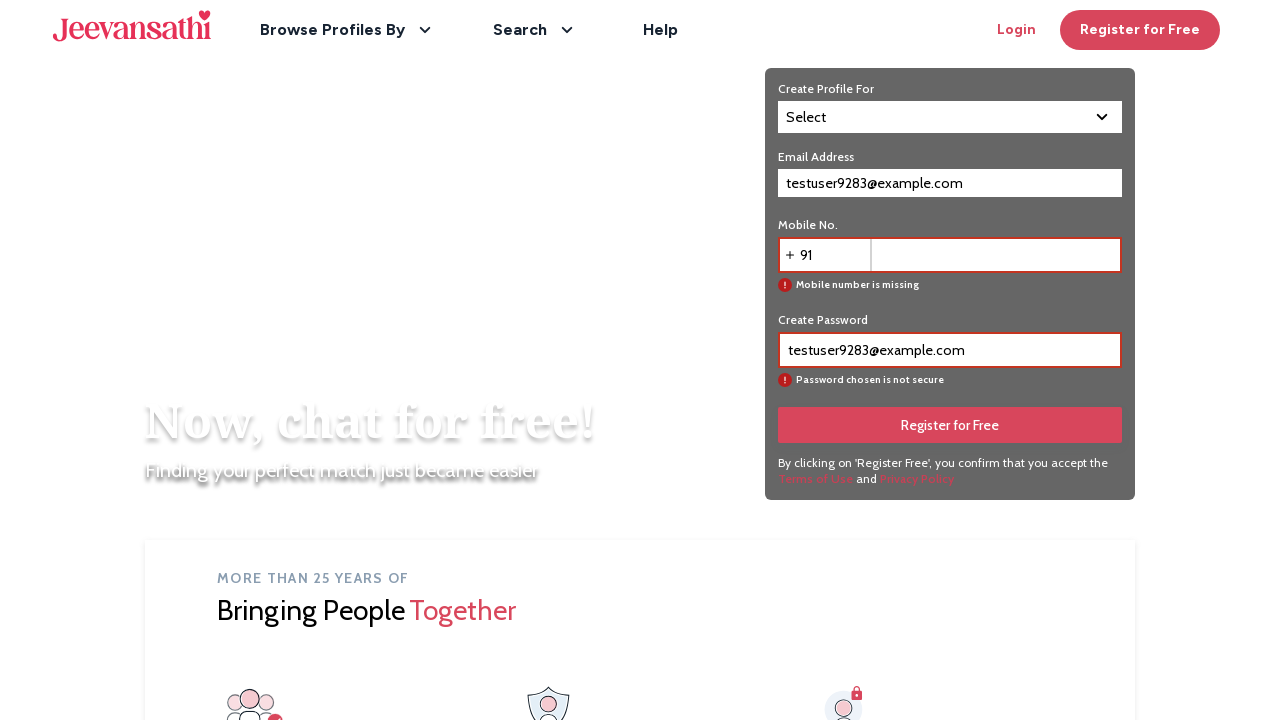

Scrolled down using Page Down key (1/4)
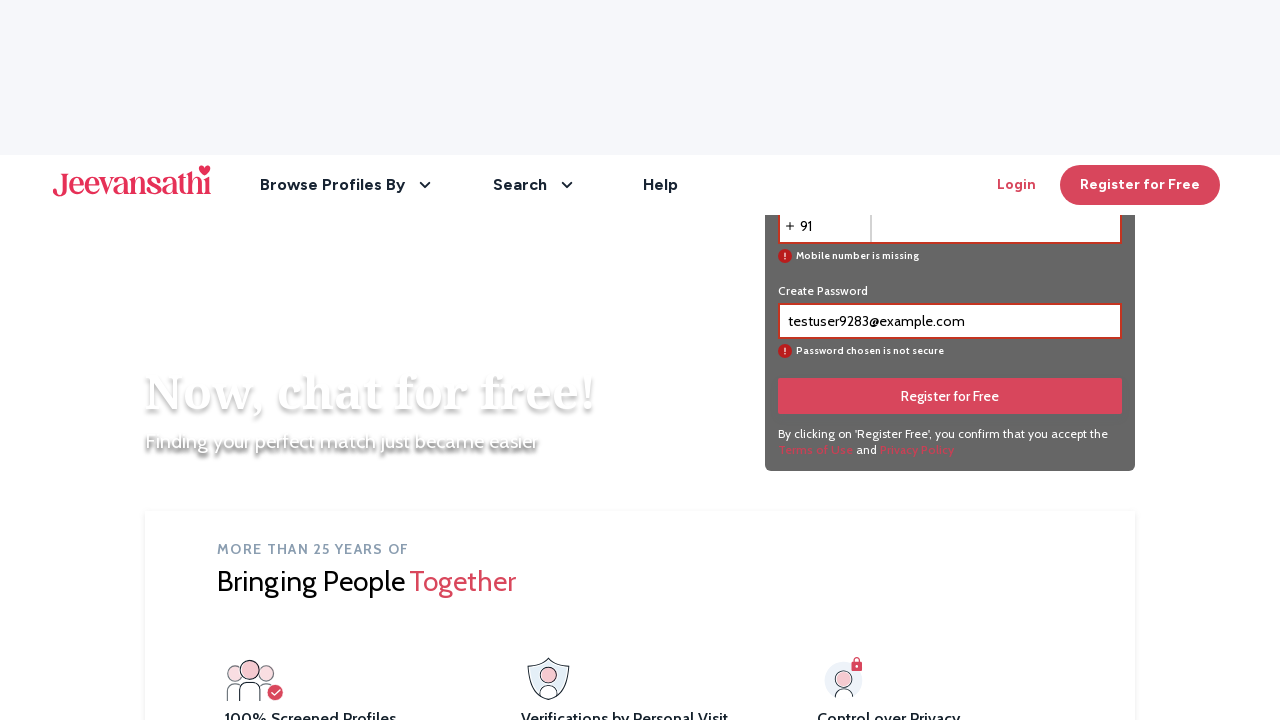

Scrolled down using Page Down key (2/4)
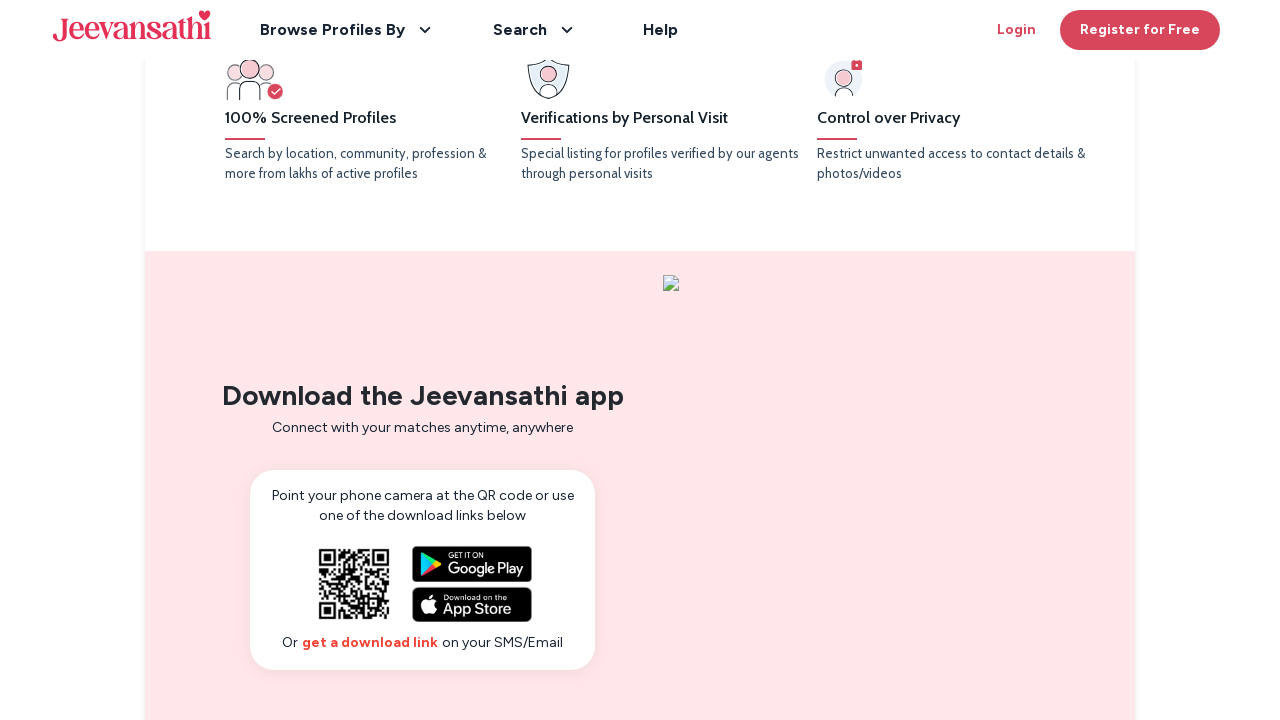

Scrolled down using Page Down key (3/4)
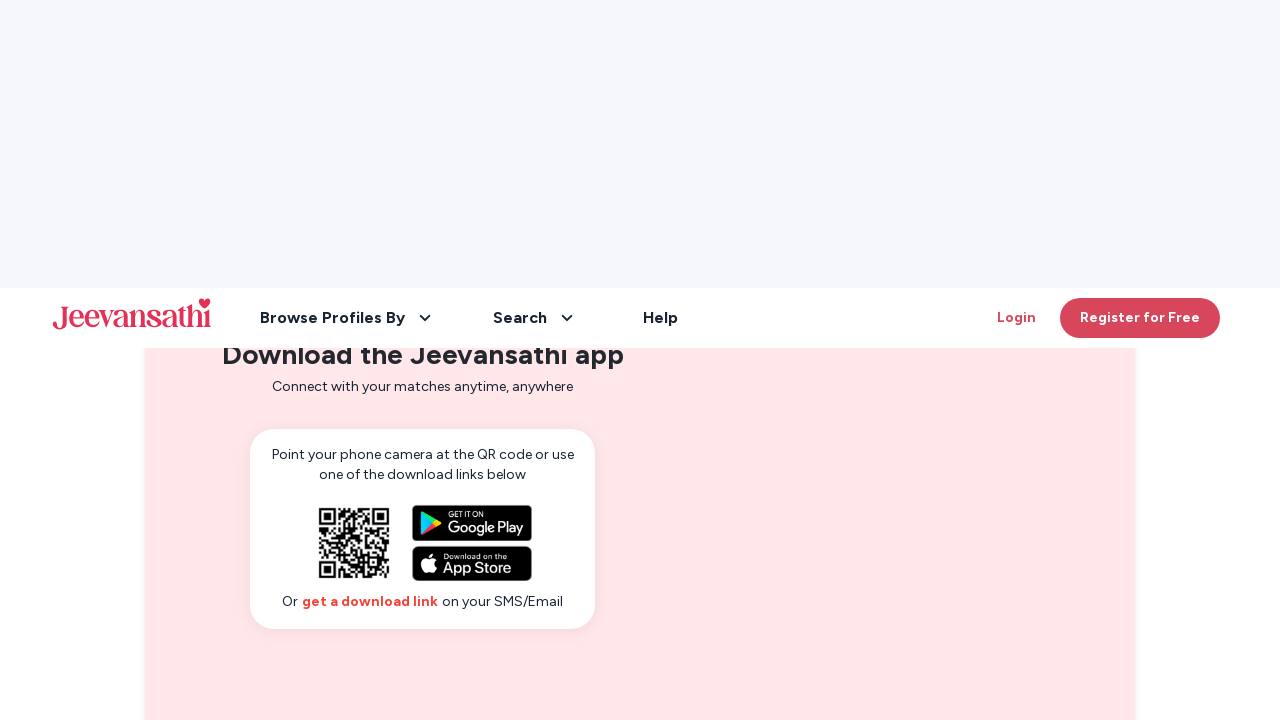

Scrolled down using Page Down key (4/4)
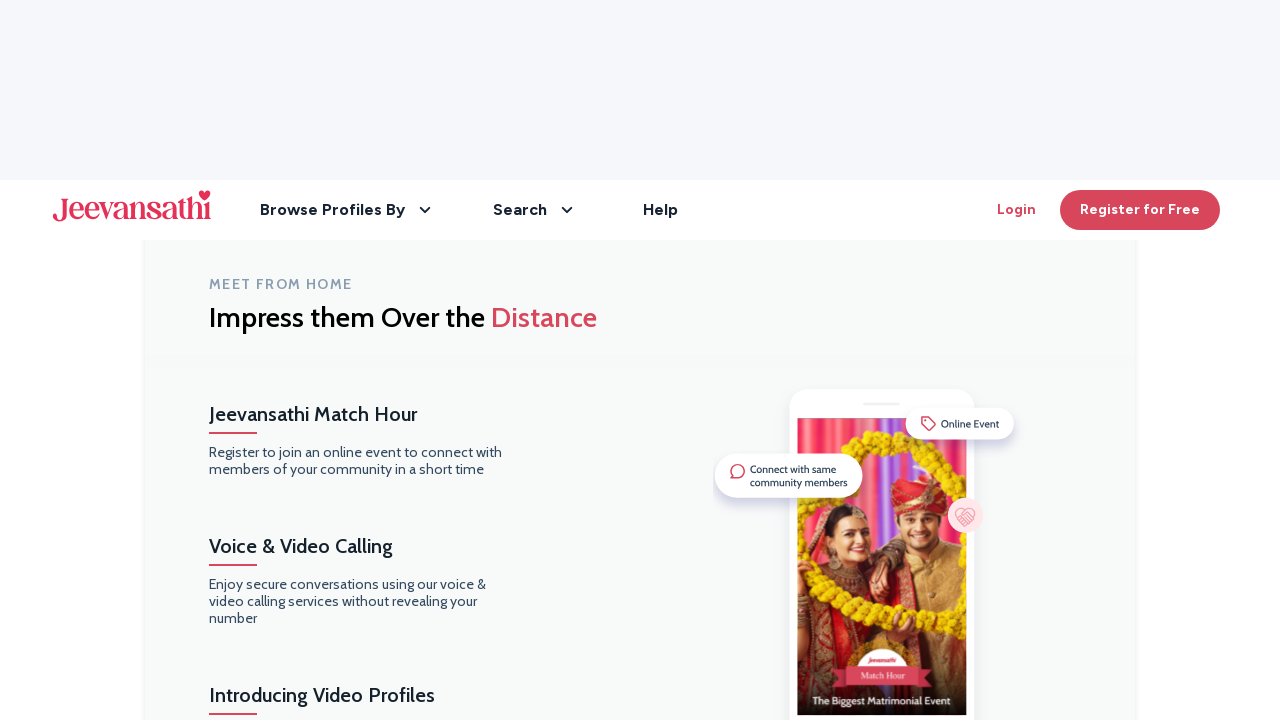

Scrolled back up using Page Up key (1/2)
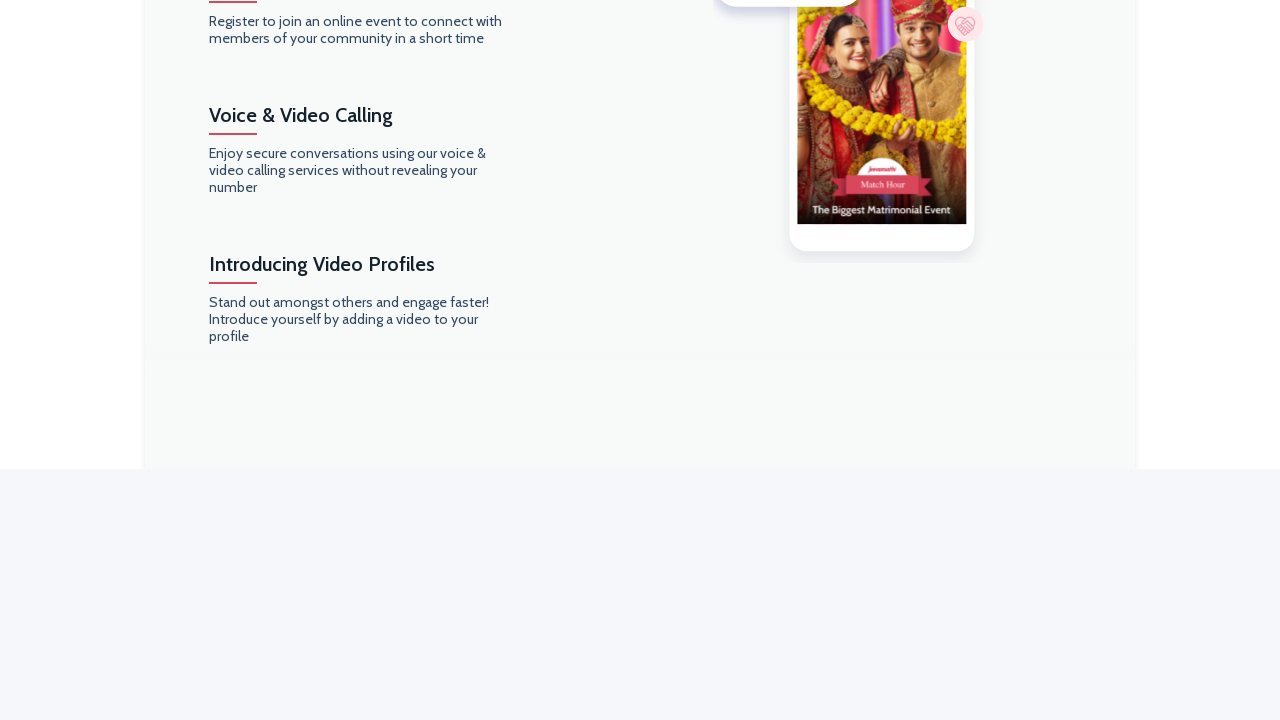

Scrolled back up using Page Up key (2/2)
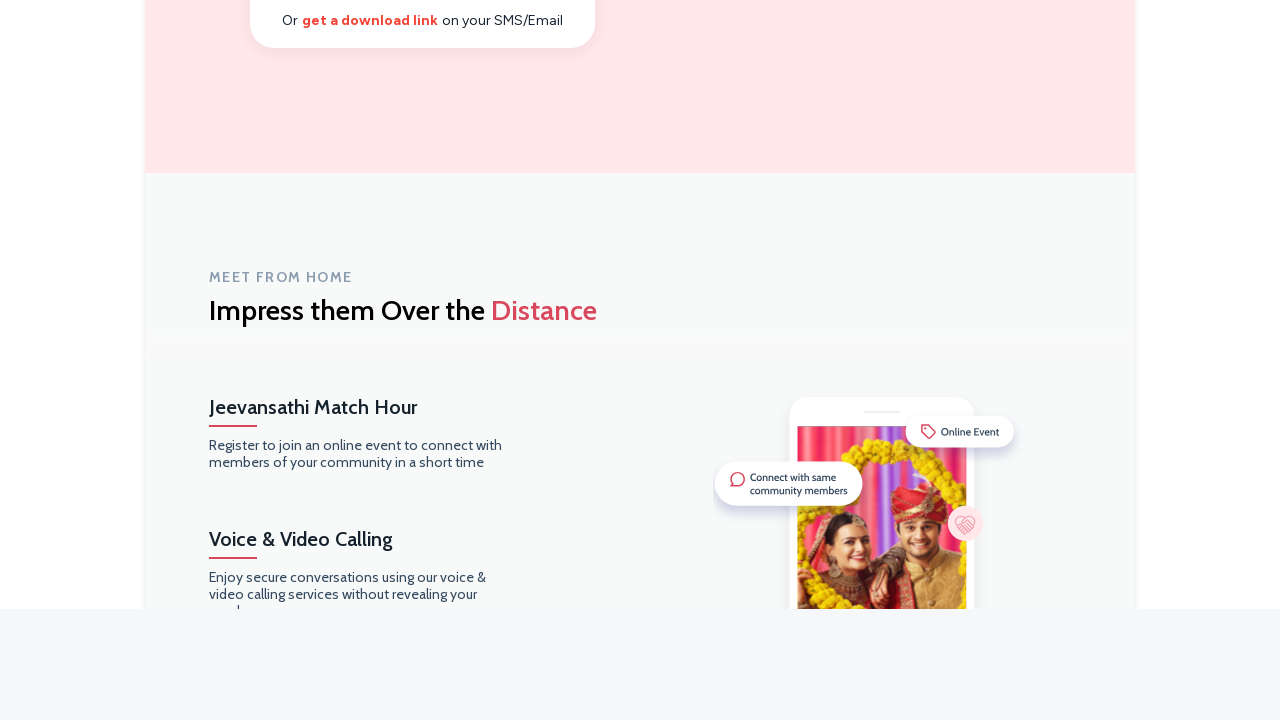

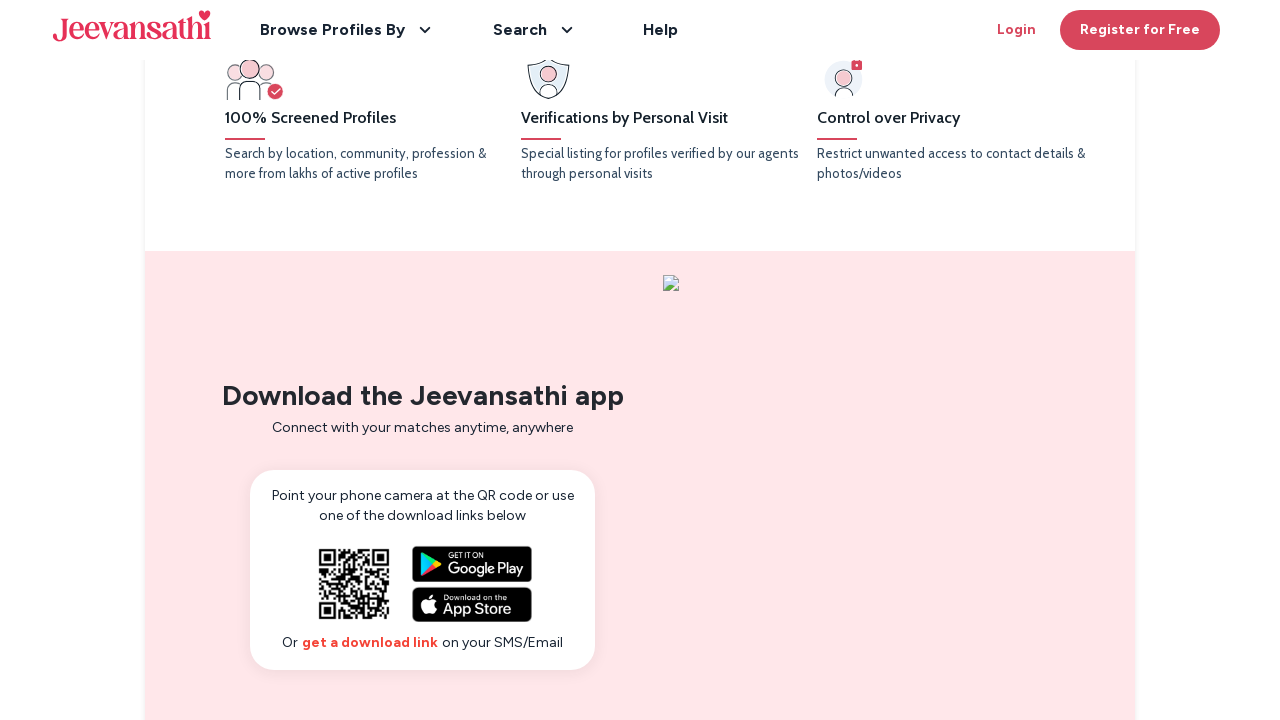